Tests that the footer and its key elements (logo, button, social button, year) are present on the fields page

Starting URL: https://only.digital/fields

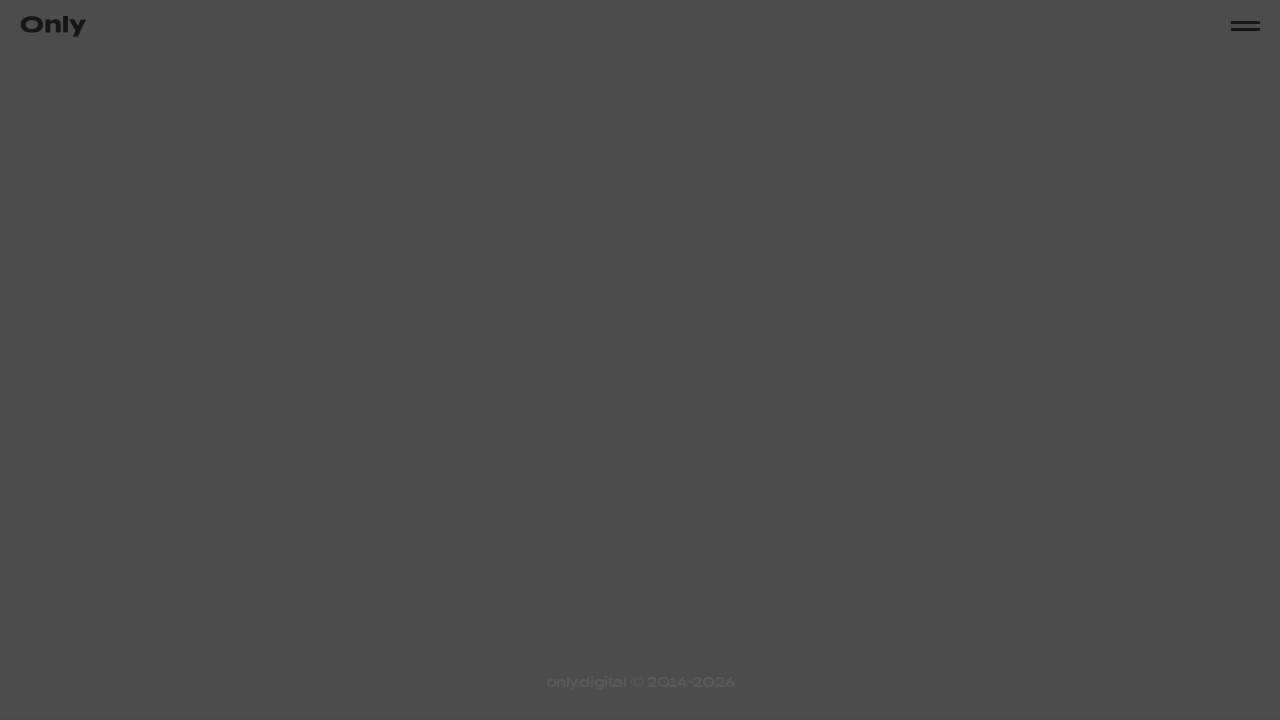

Waited for footer element to be present on the page
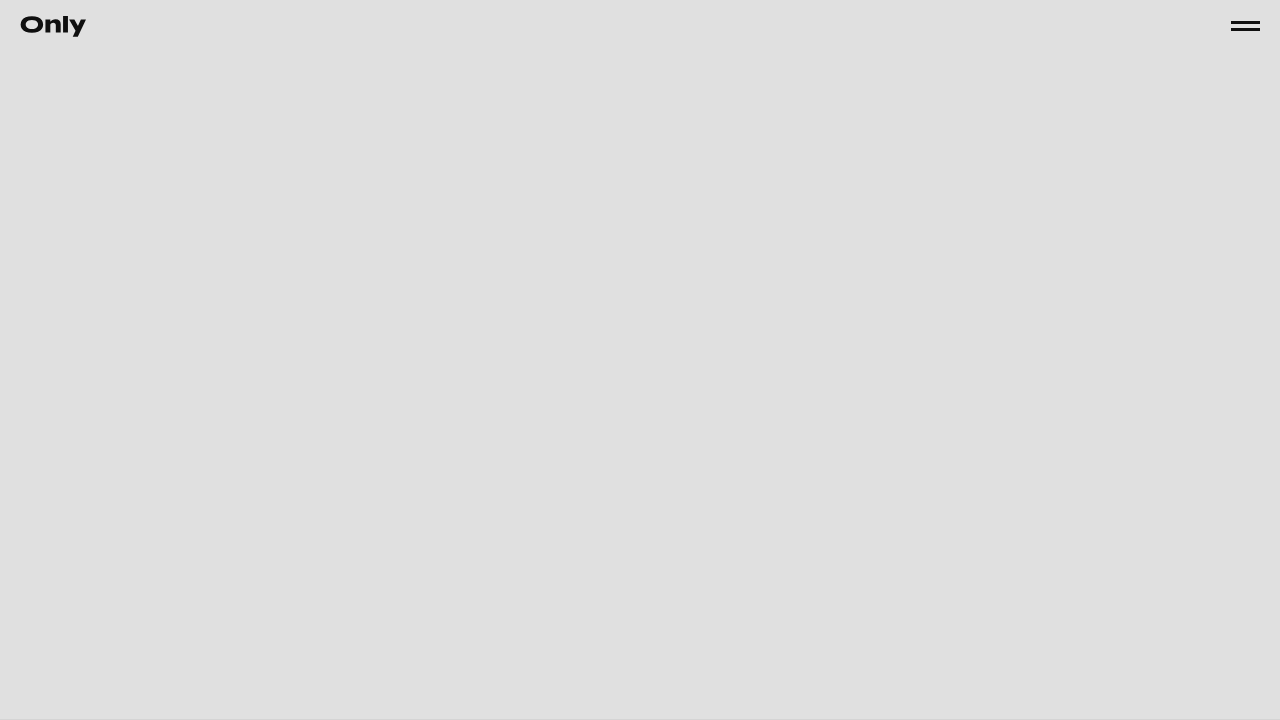

Verified footer logo element is present
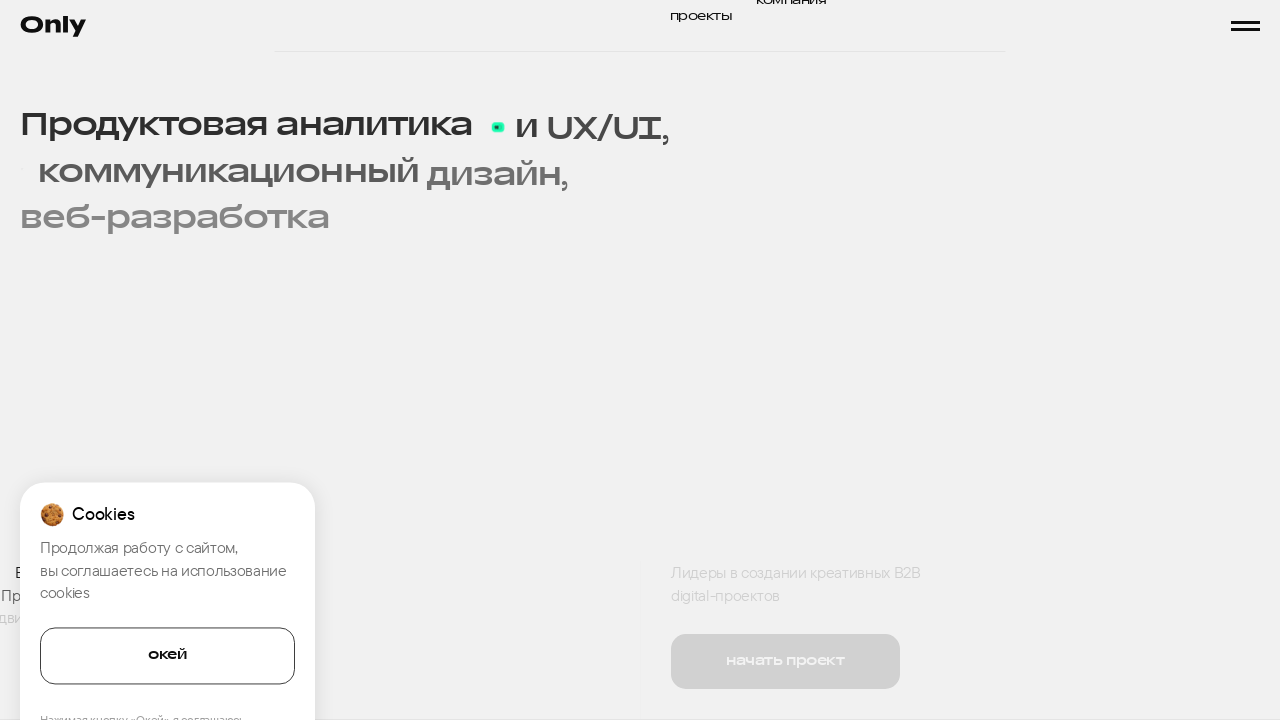

Verified footer button element is present
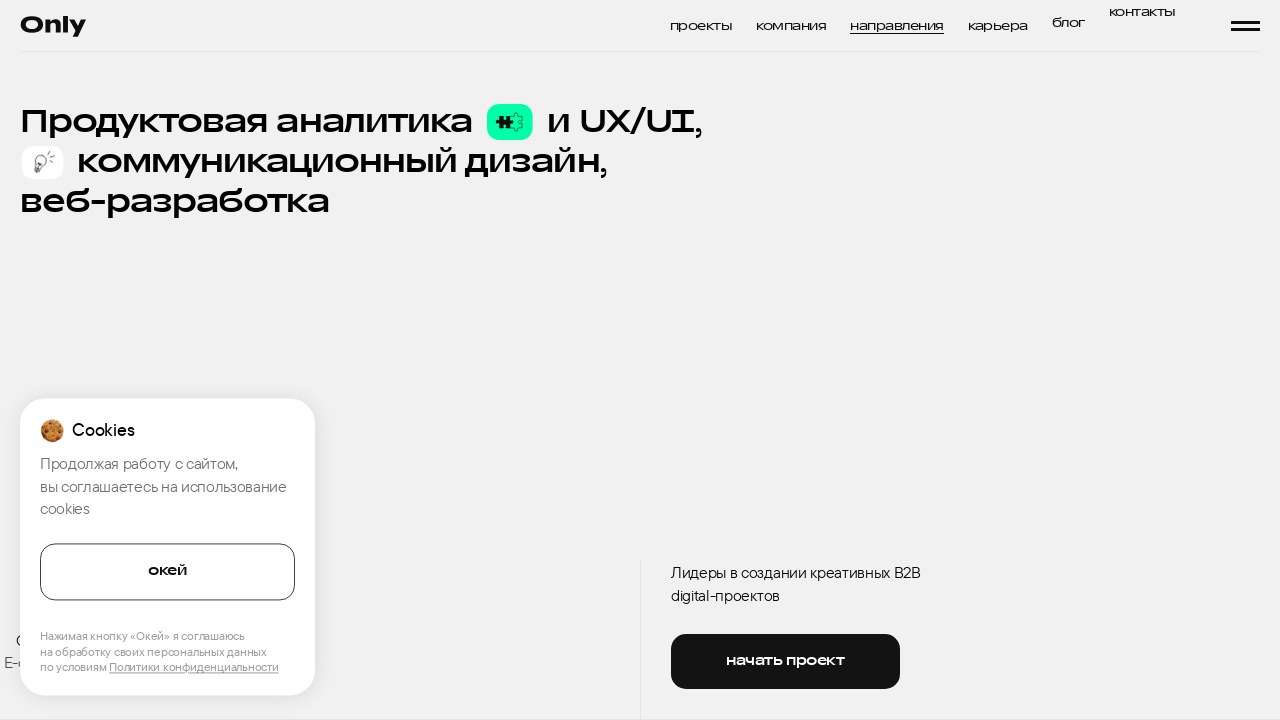

Verified footer social button element is present
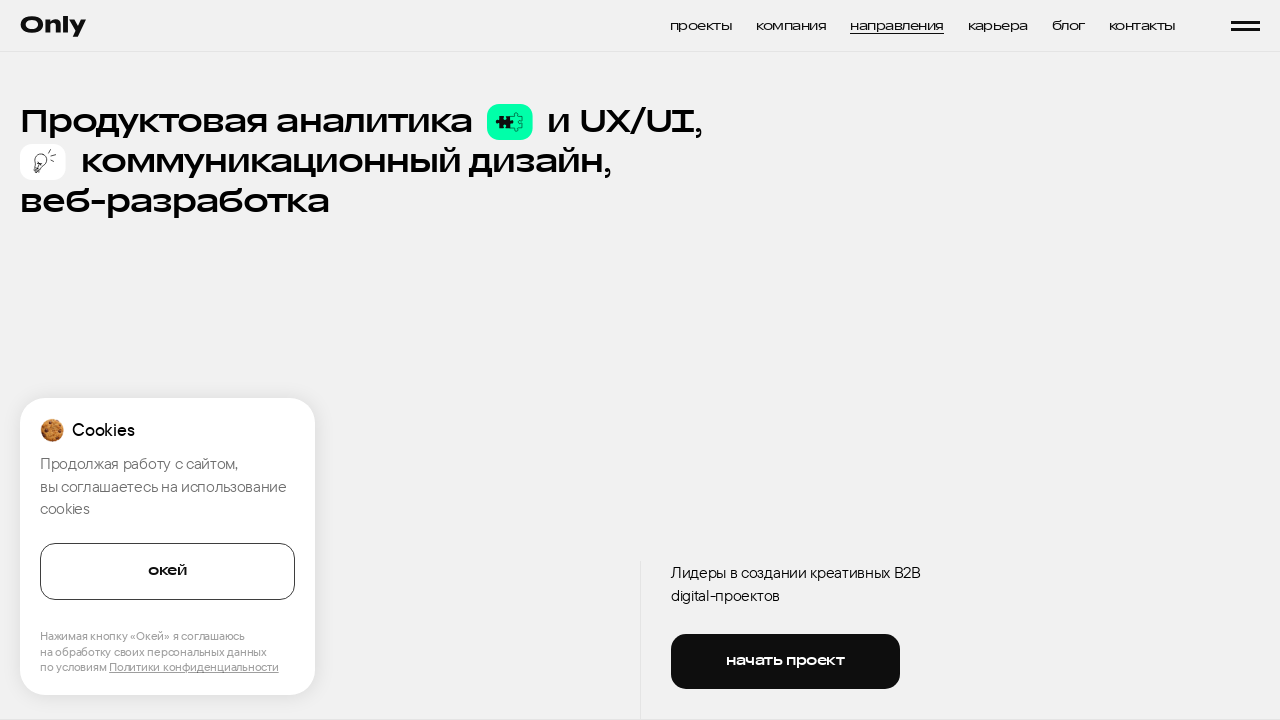

Verified footer year element is present
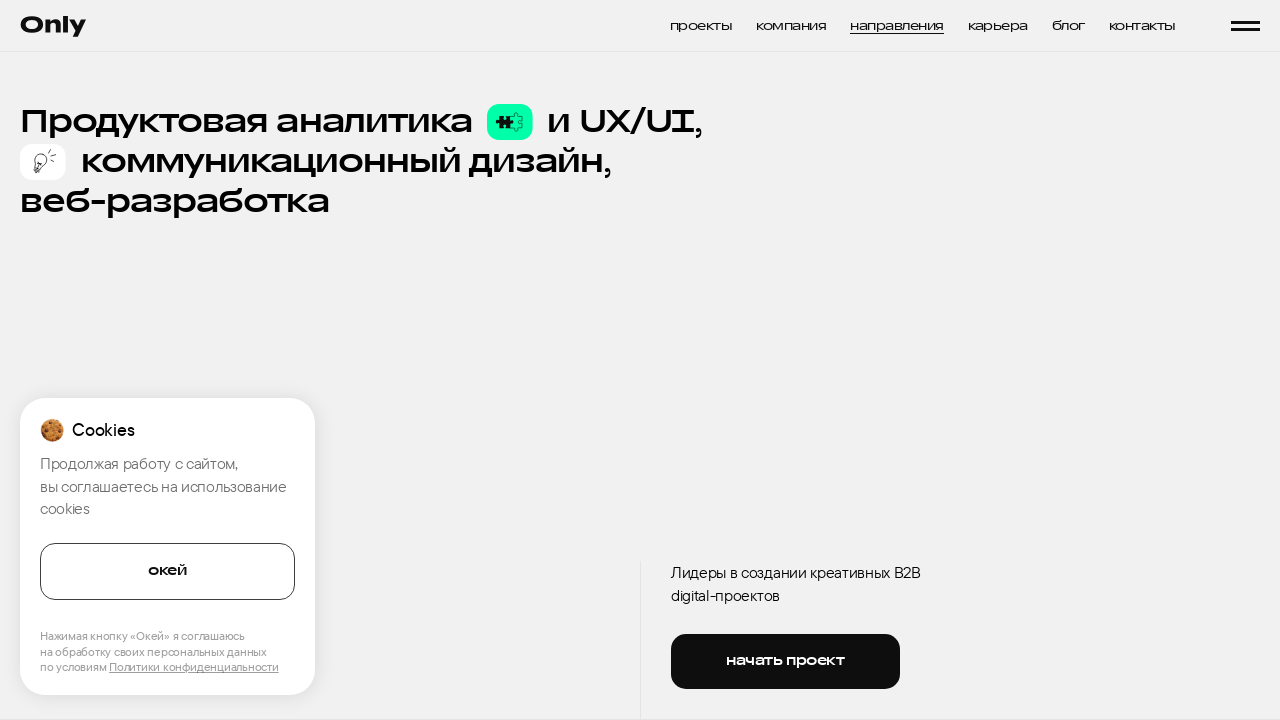

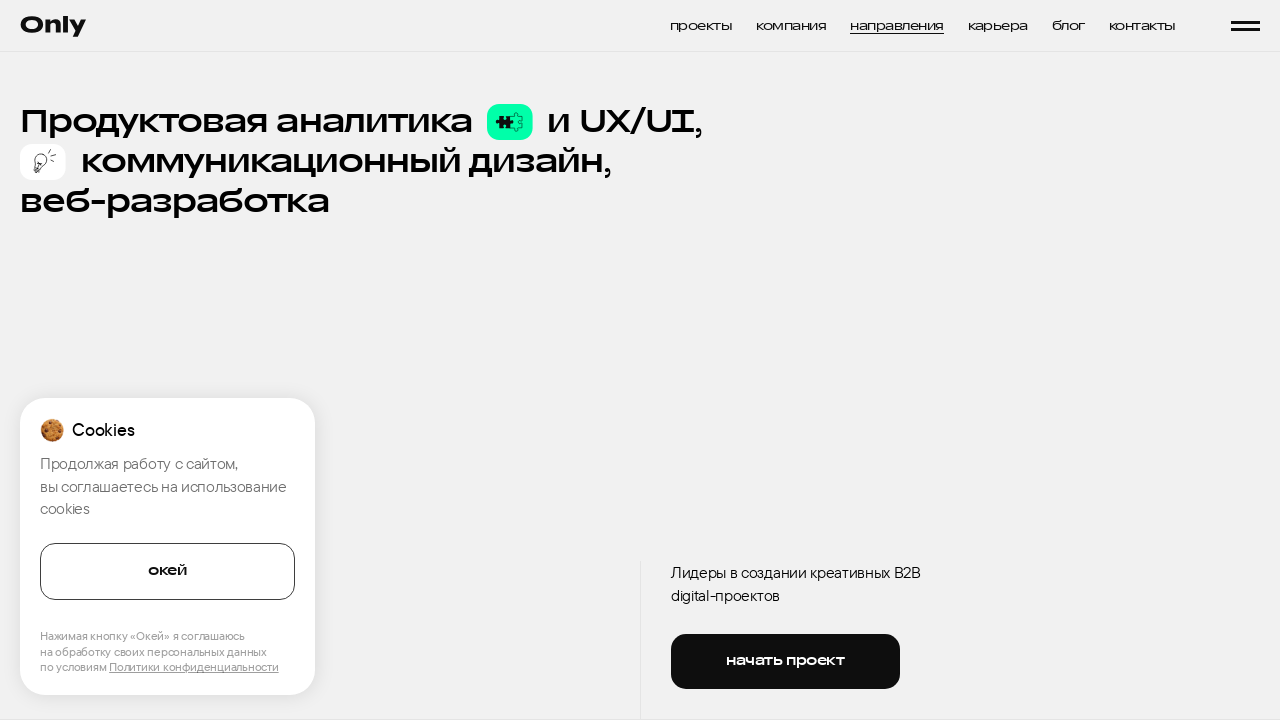